Tests the alert box functionality by clicking the show alert button, accepting the alert dialog, and verifying the result message

Starting URL: https://testpages.eviltester.com/styled/alerts/alert-test.html

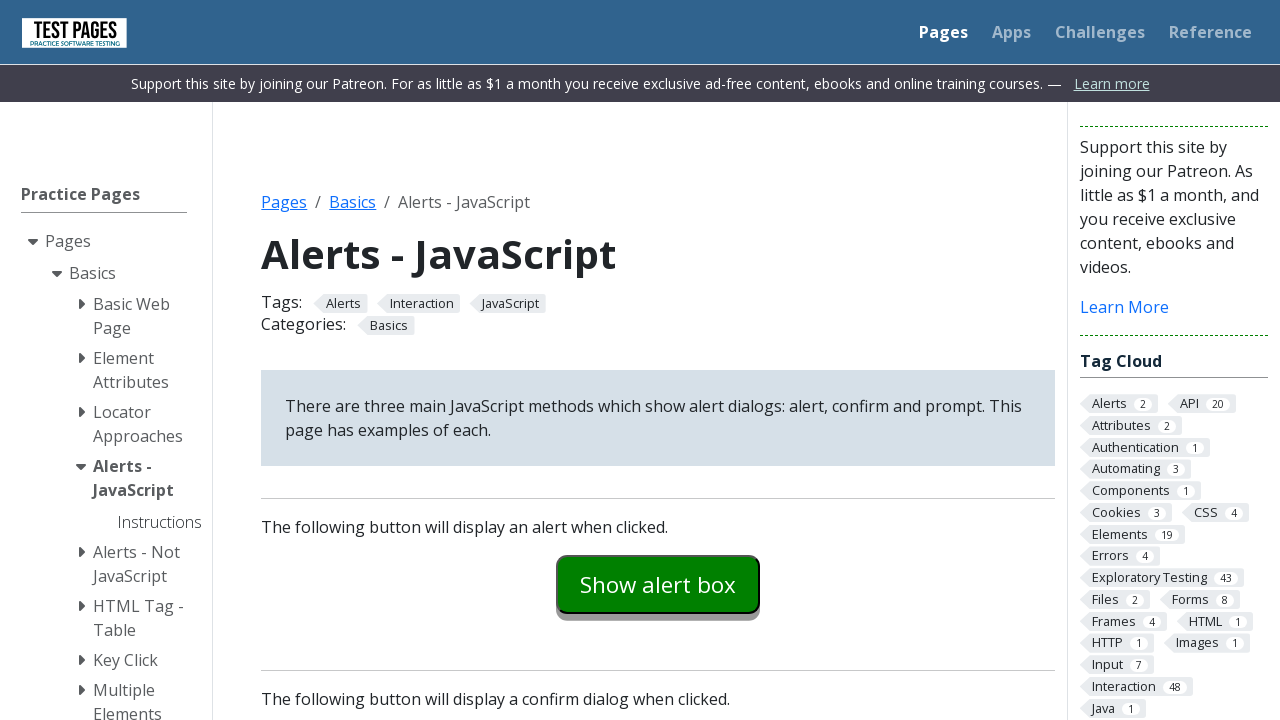

Set up dialog handler to automatically accept alerts
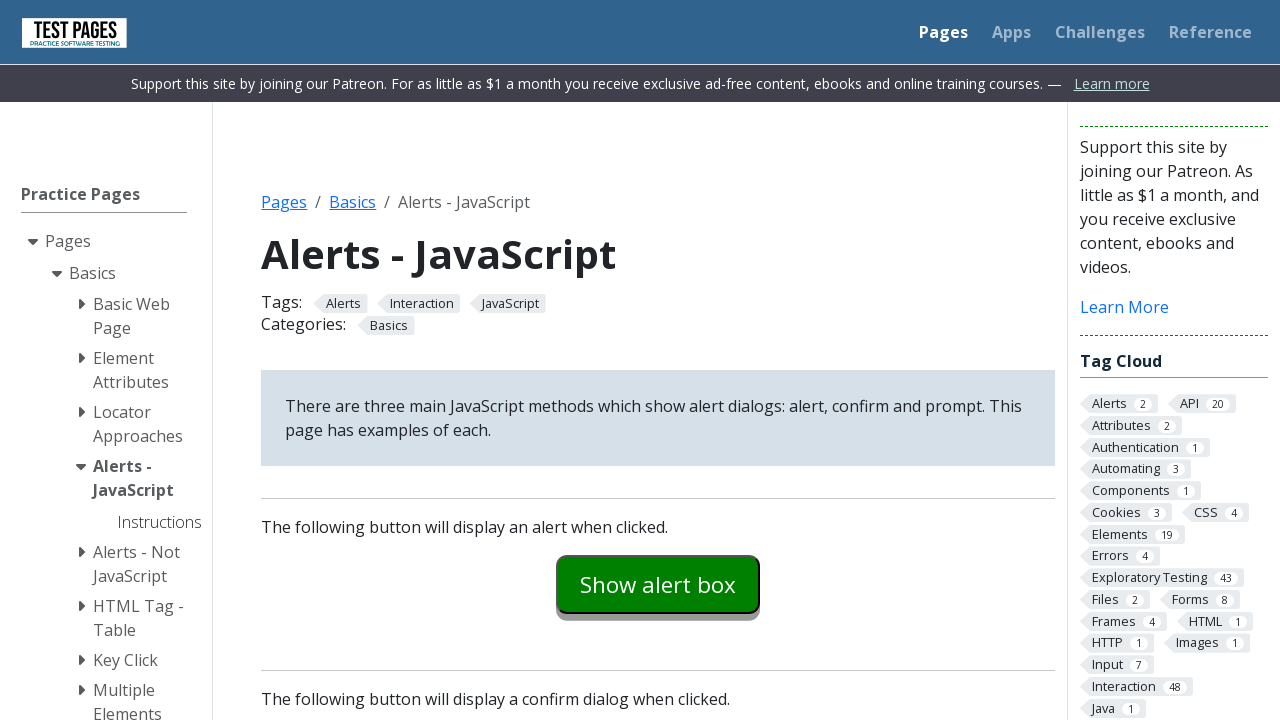

Clicked the Show Alert Box button at (658, 584) on #alertexamples
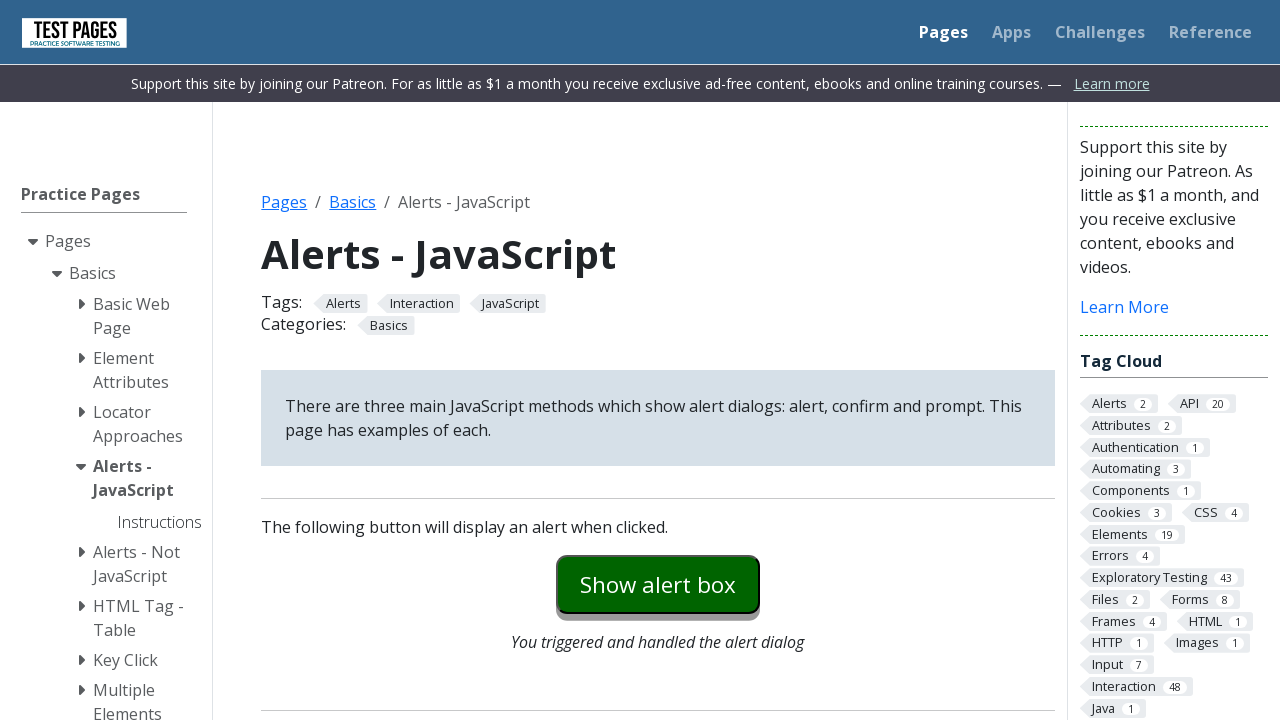

Alert explanation text loaded after accepting the alert
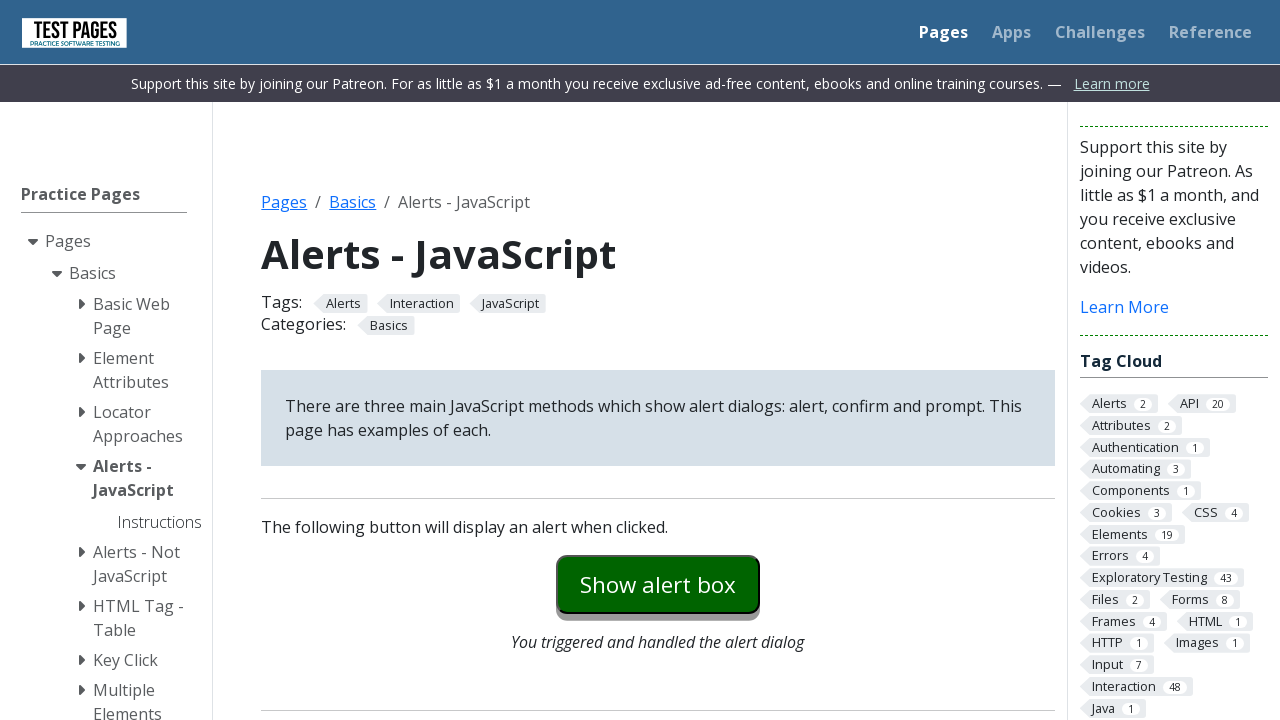

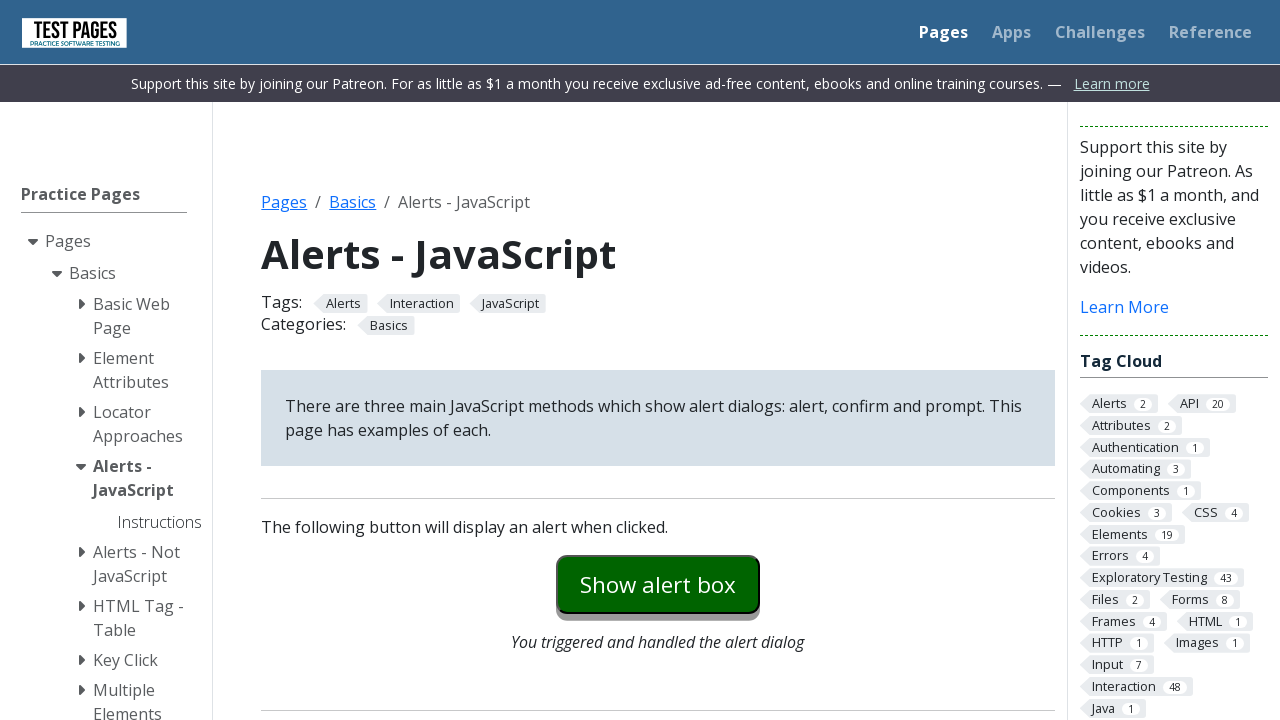